Tests that age greater than 150 is not permitted in the form validation

Starting URL: https://davi-vert.vercel.app/index.html

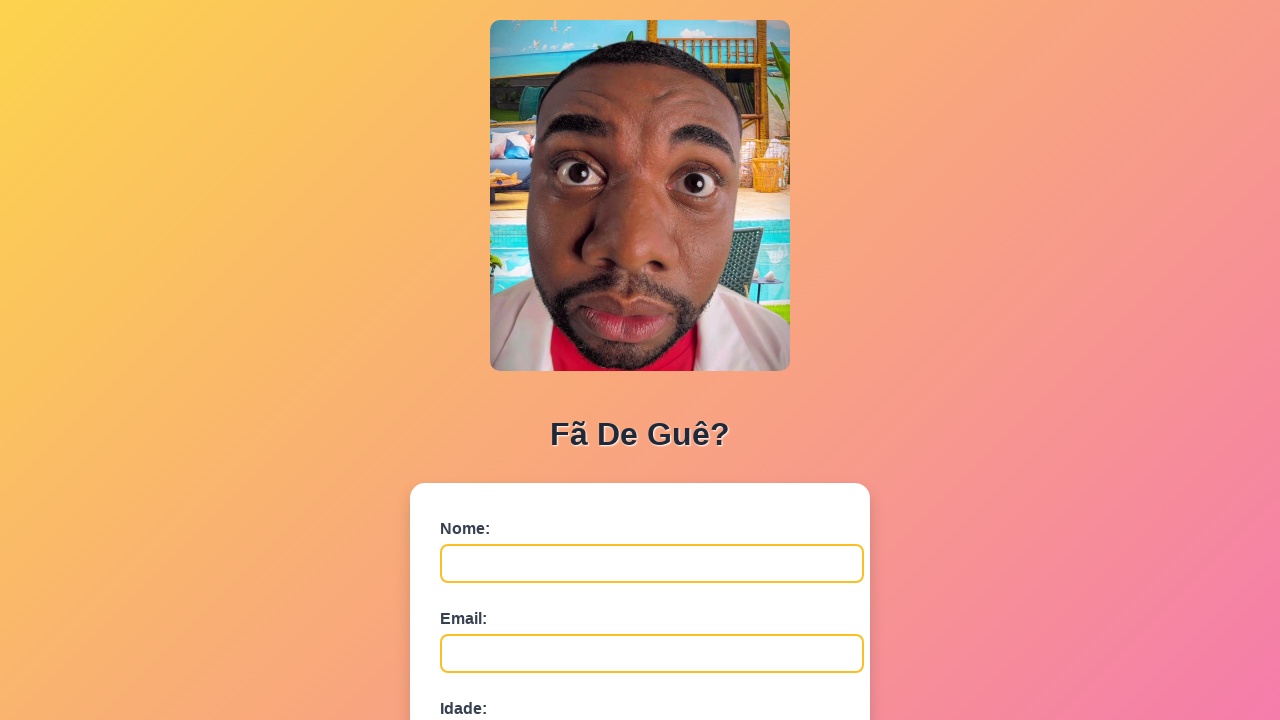

Cleared localStorage
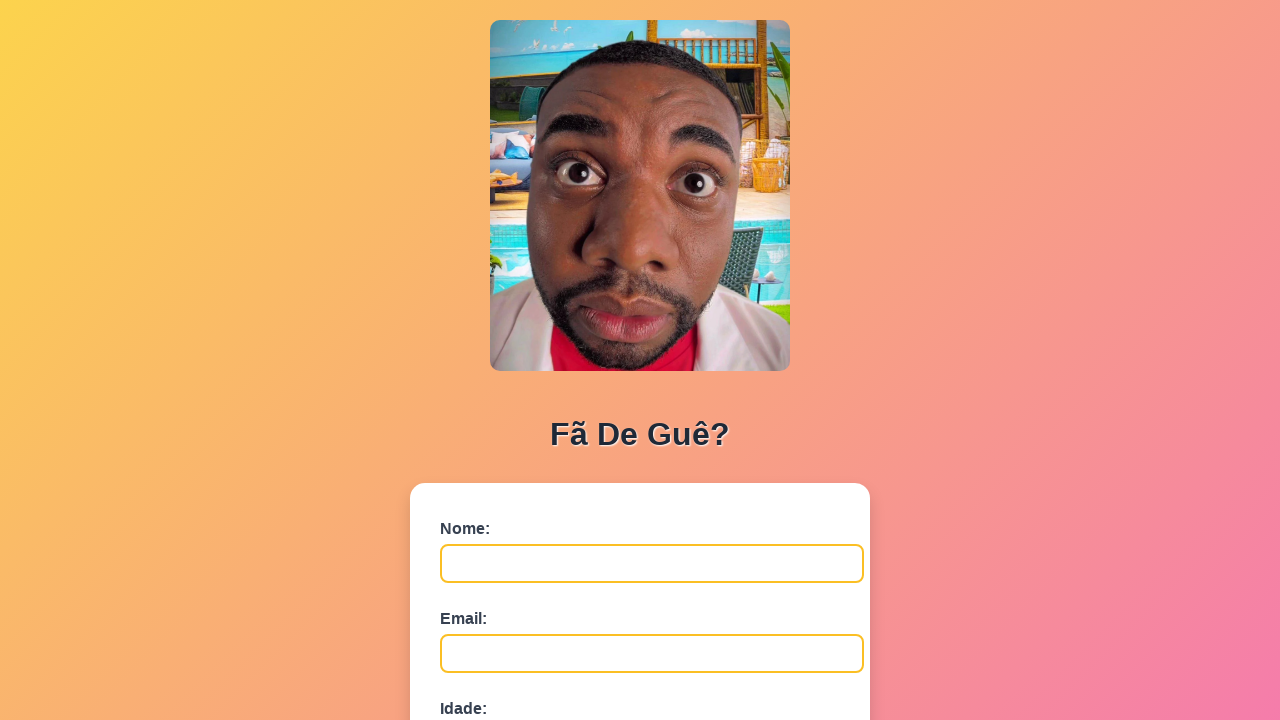

Filled nome field with 'Maria' on #nome
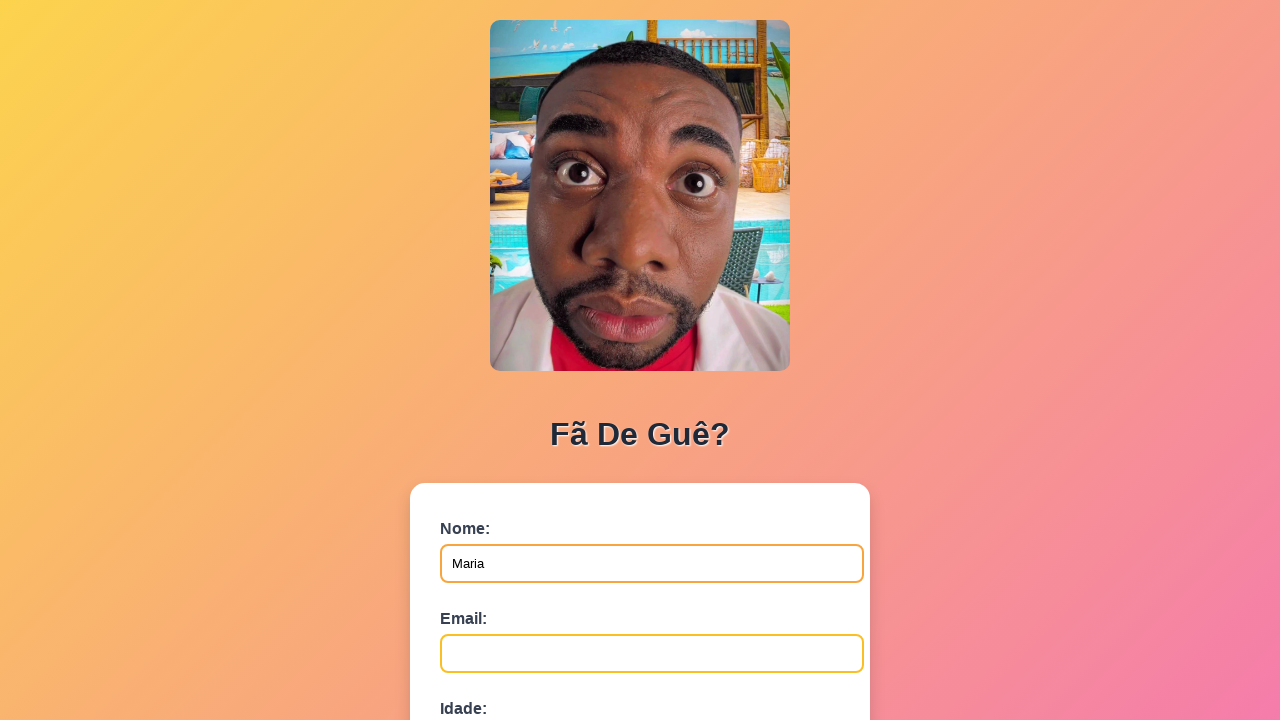

Filled email field with 'maria@example.com' on #email
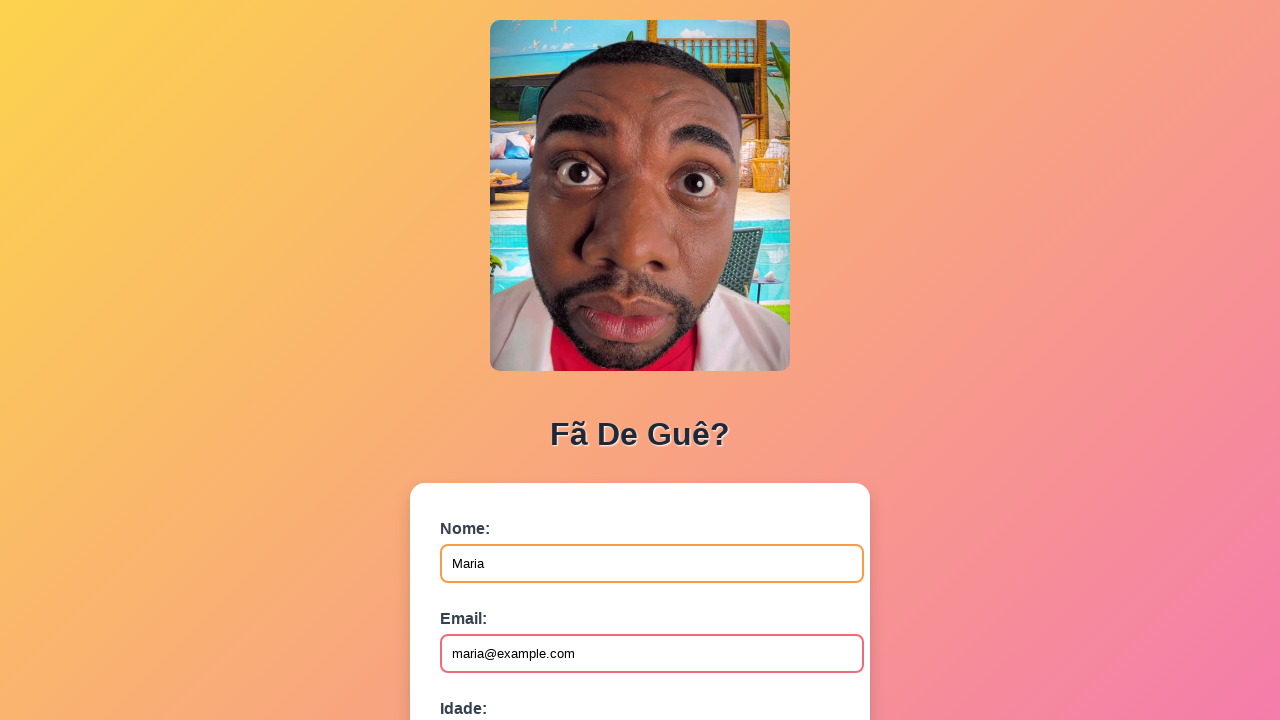

Filled idade field with '151' (age greater than 150) on #idade
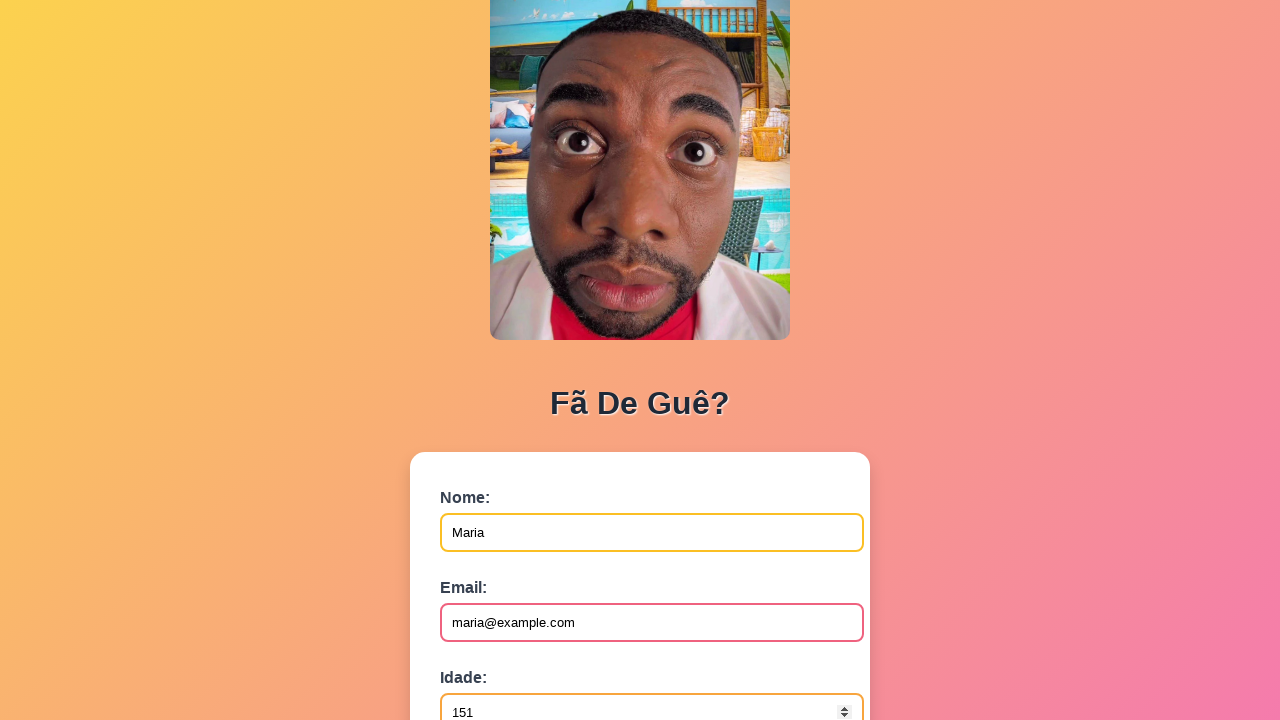

Clicked submit button to submit form with invalid age at (490, 569) on button[type='submit']
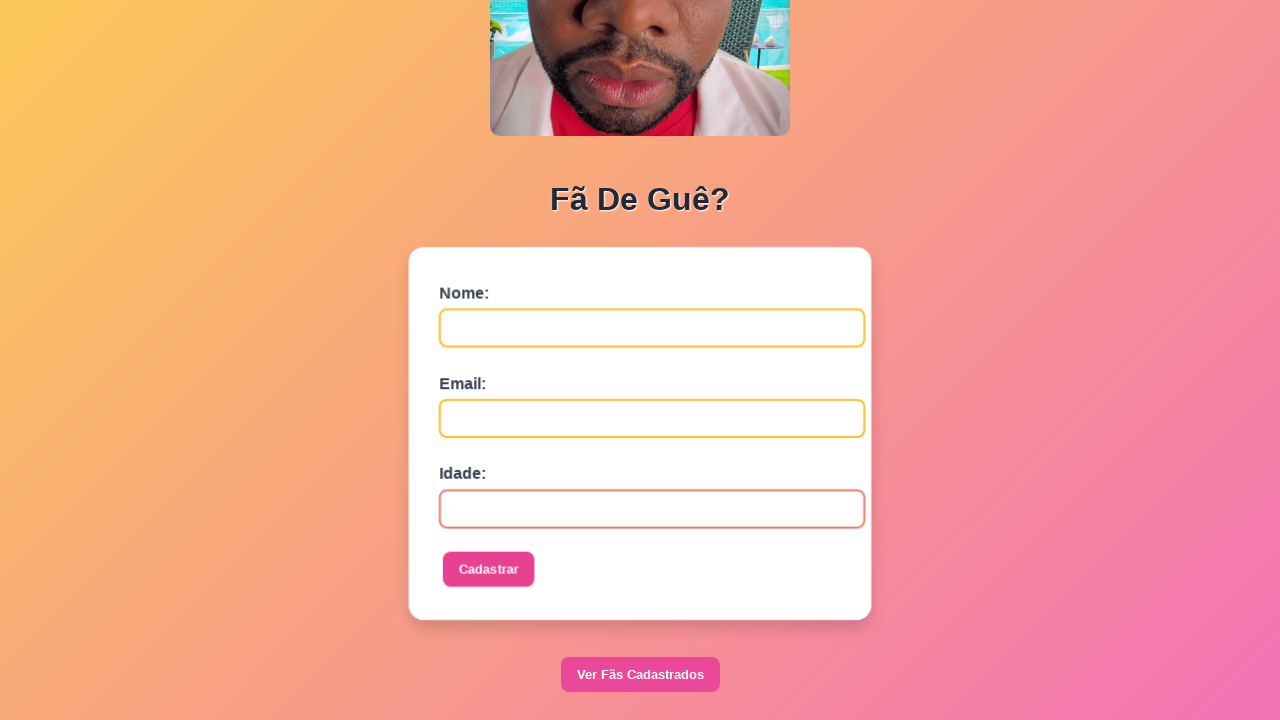

Set up dialog handler to accept alert
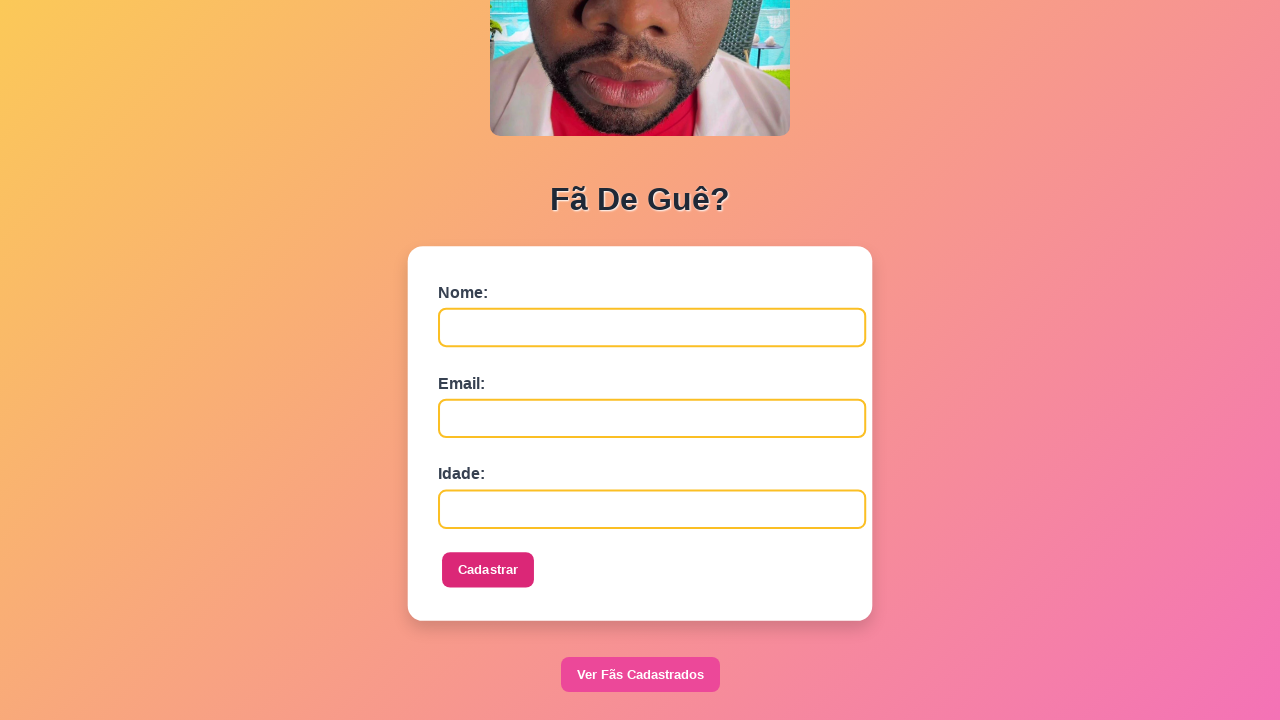

Waited 500ms for alert to appear and be handled
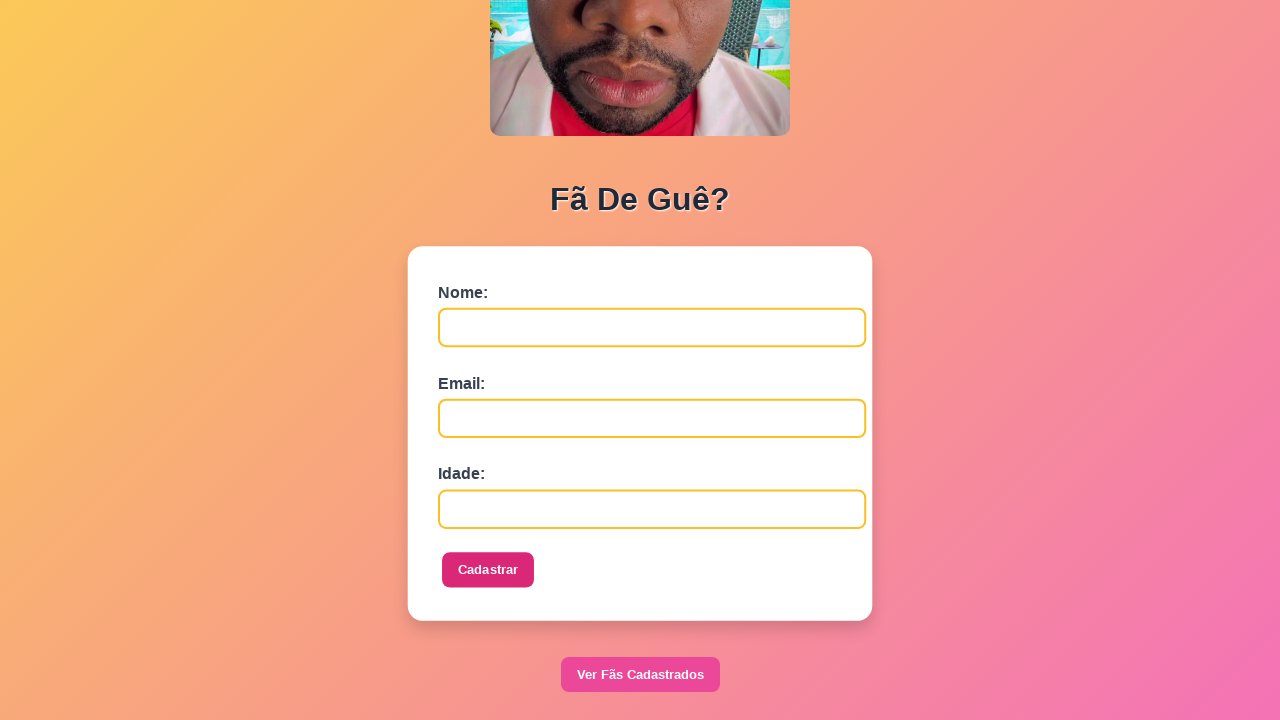

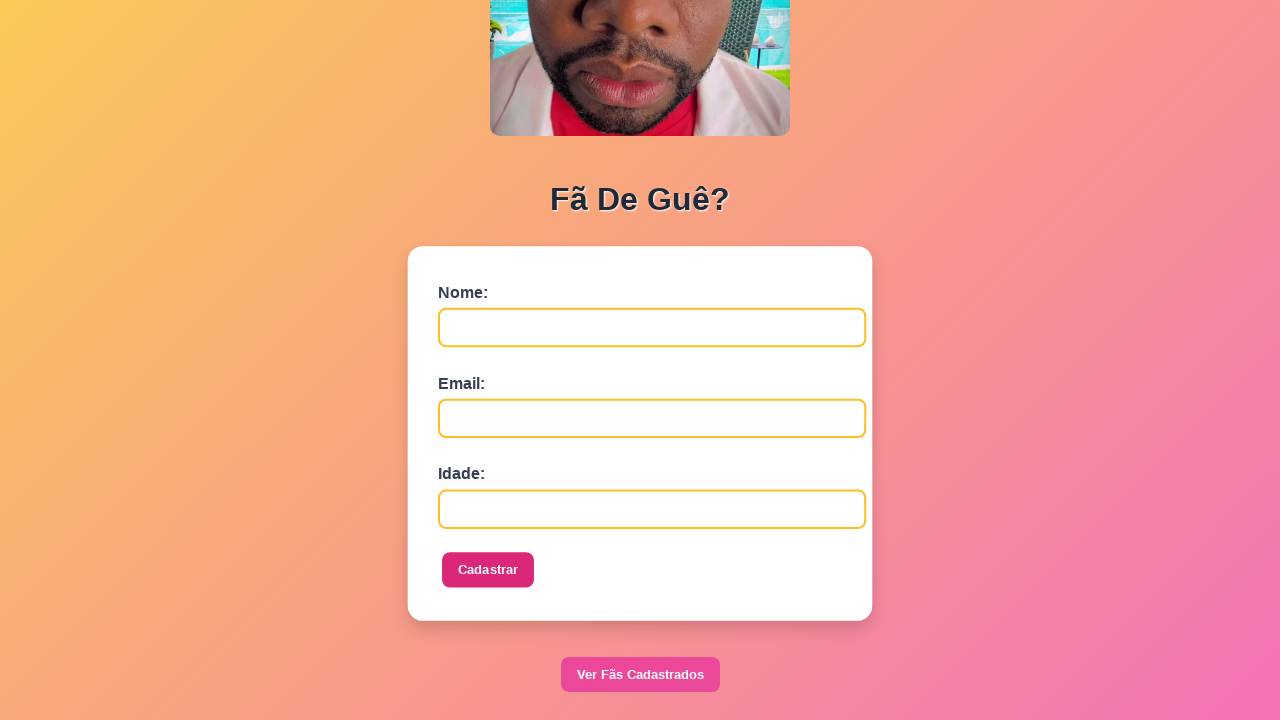